Tests that the table headers on the Browse Languages page contain the expected column names

Starting URL: http://www.99-bottles-of-beer.net/

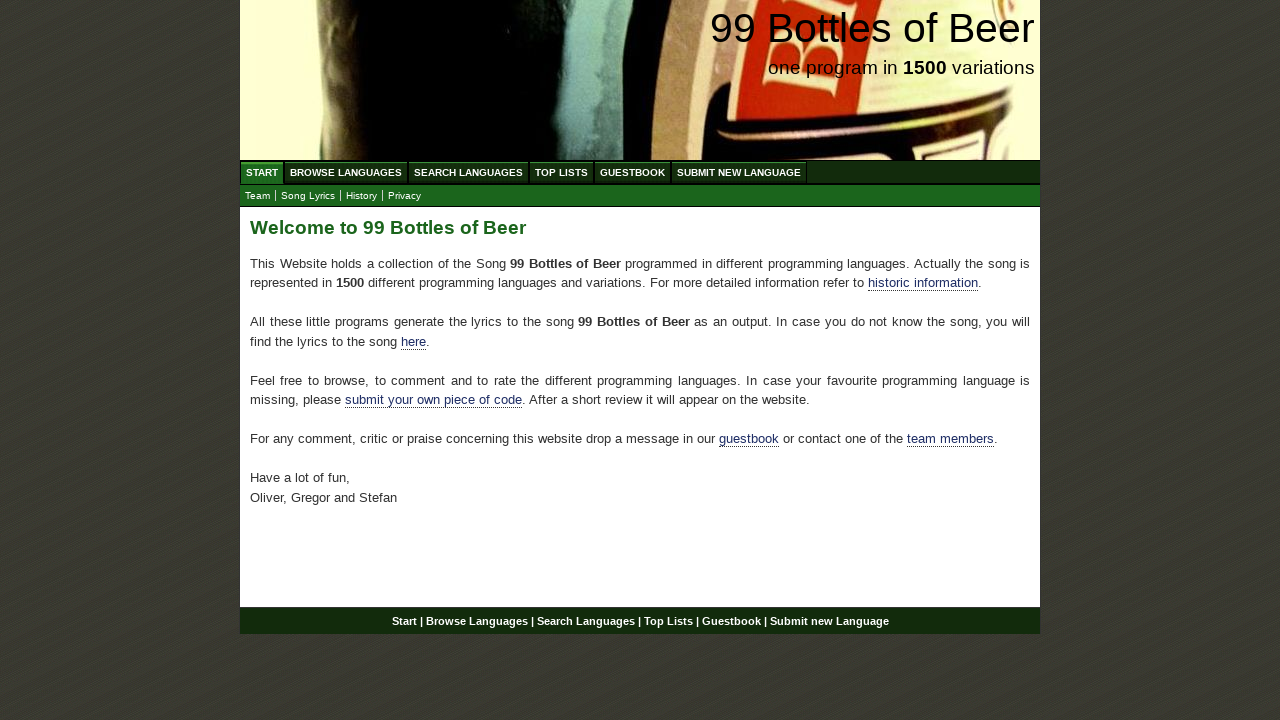

Clicked on Browse Languages menu link at (346, 172) on a[href='/abc.html']
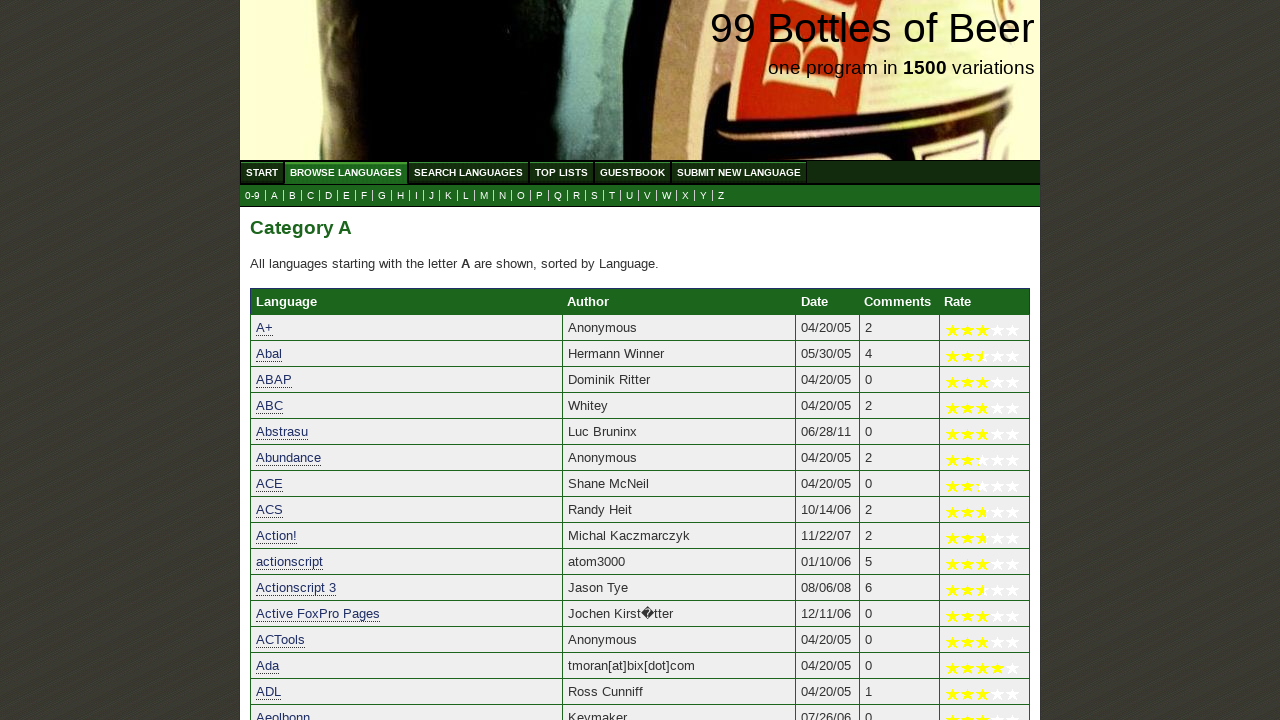

Retrieved all table header elements
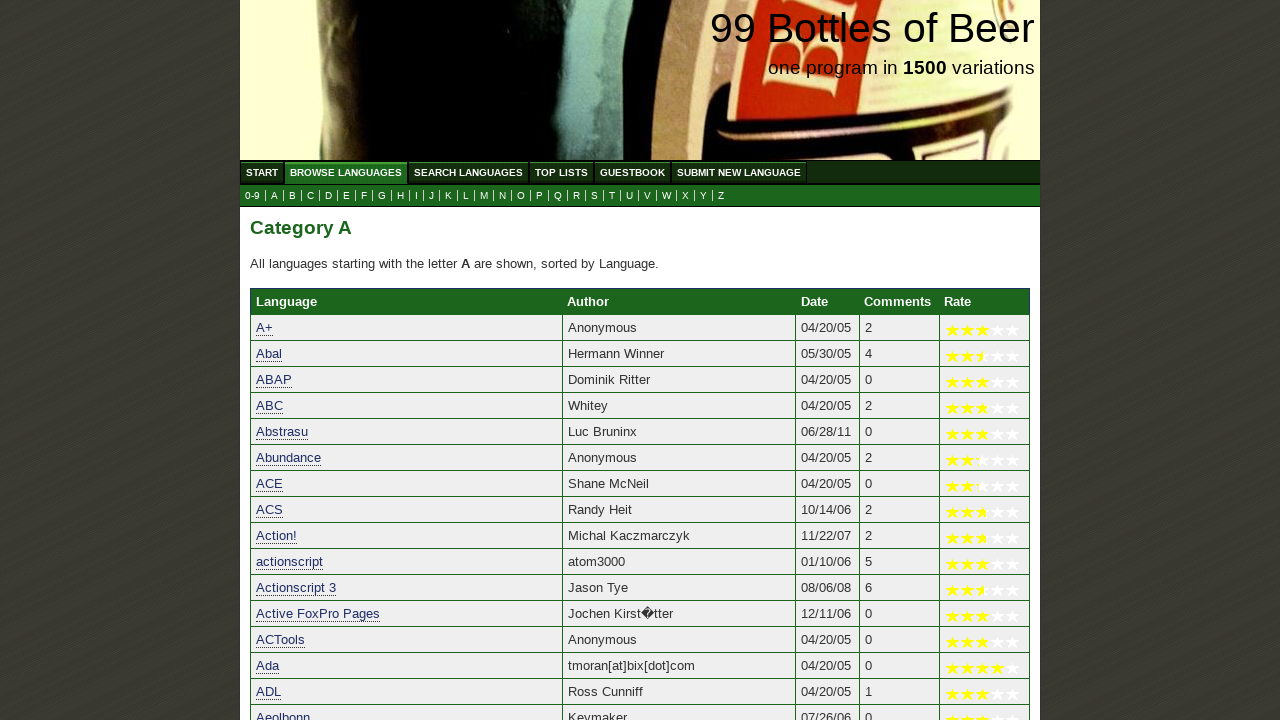

Extracted header text content from all table headers
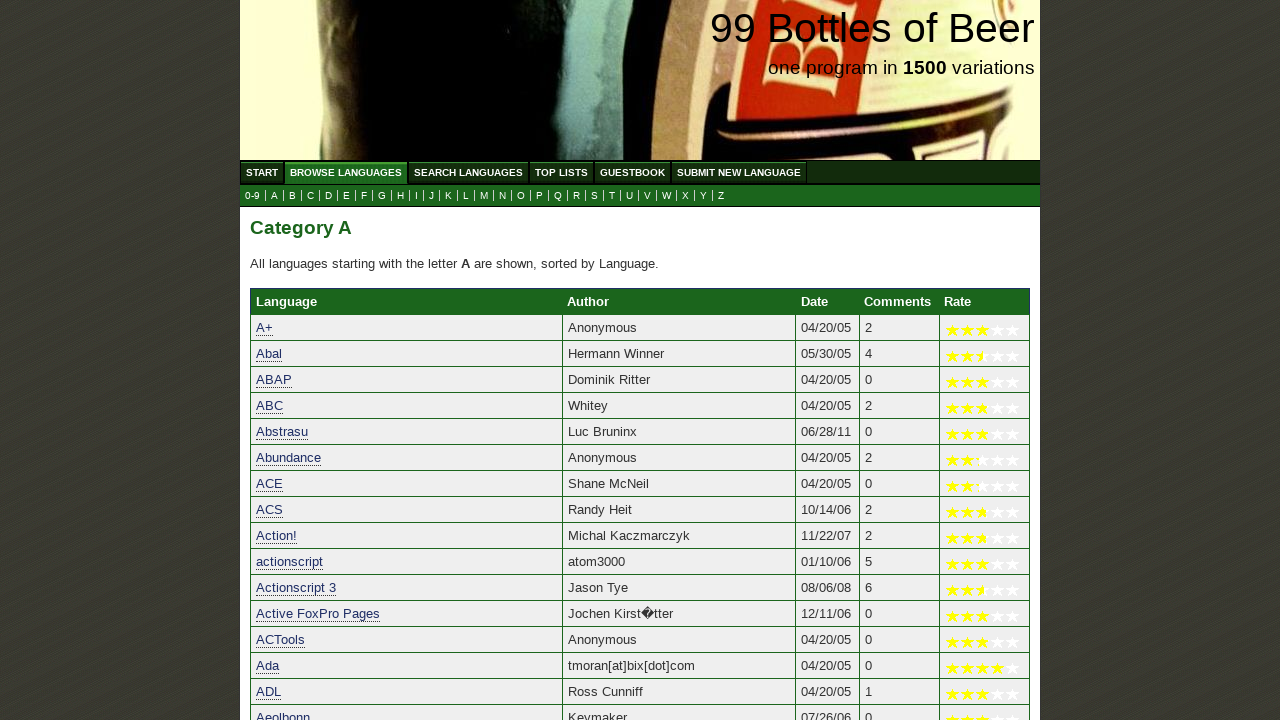

Verified table headers match expected columns: Language, Author, Date, Comments, Rate
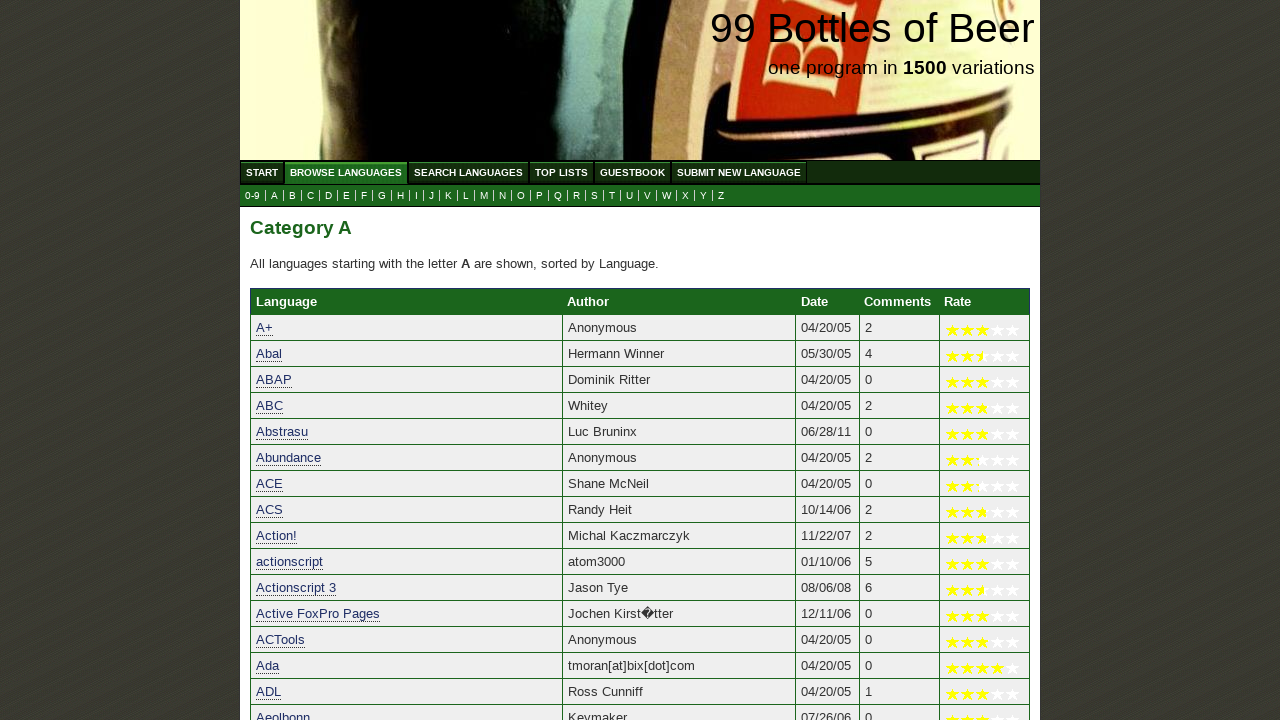

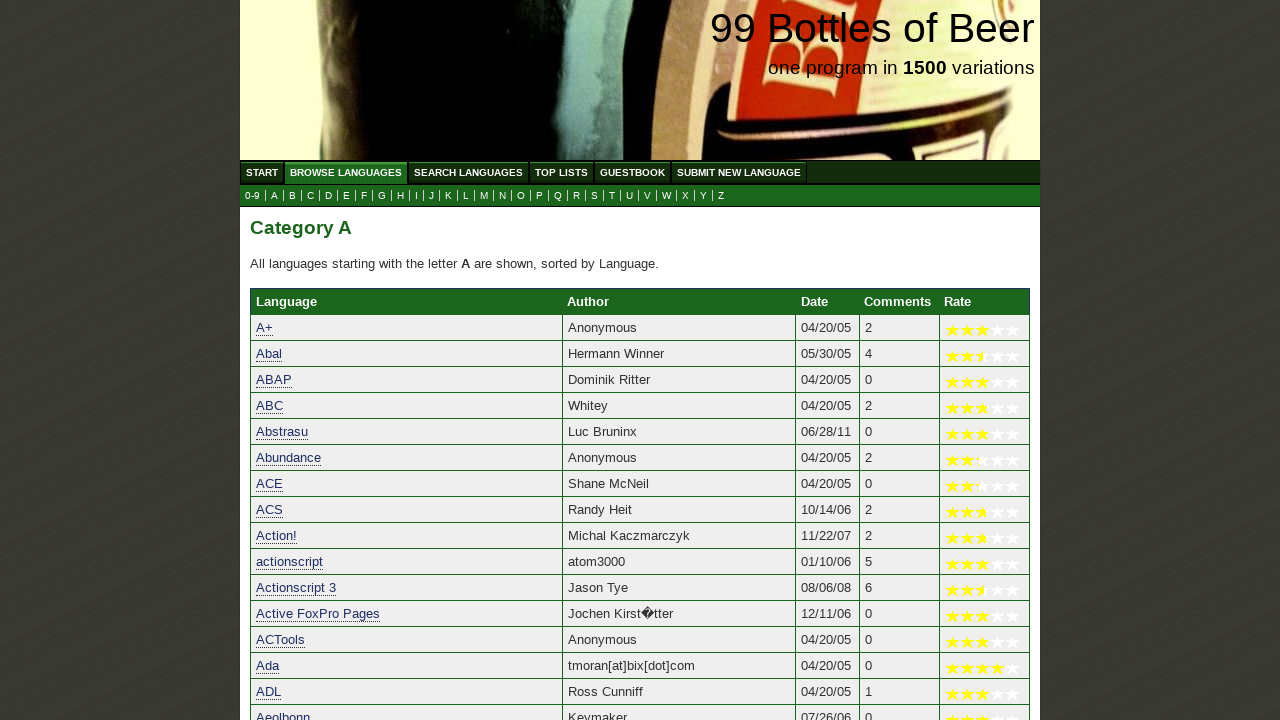